Tests form interaction on a practice automation page by clicking a radio button, checking a checkbox, and selecting an option from a dropdown menu.

Starting URL: https://rahulshettyacademy.com/AutomationPractice/

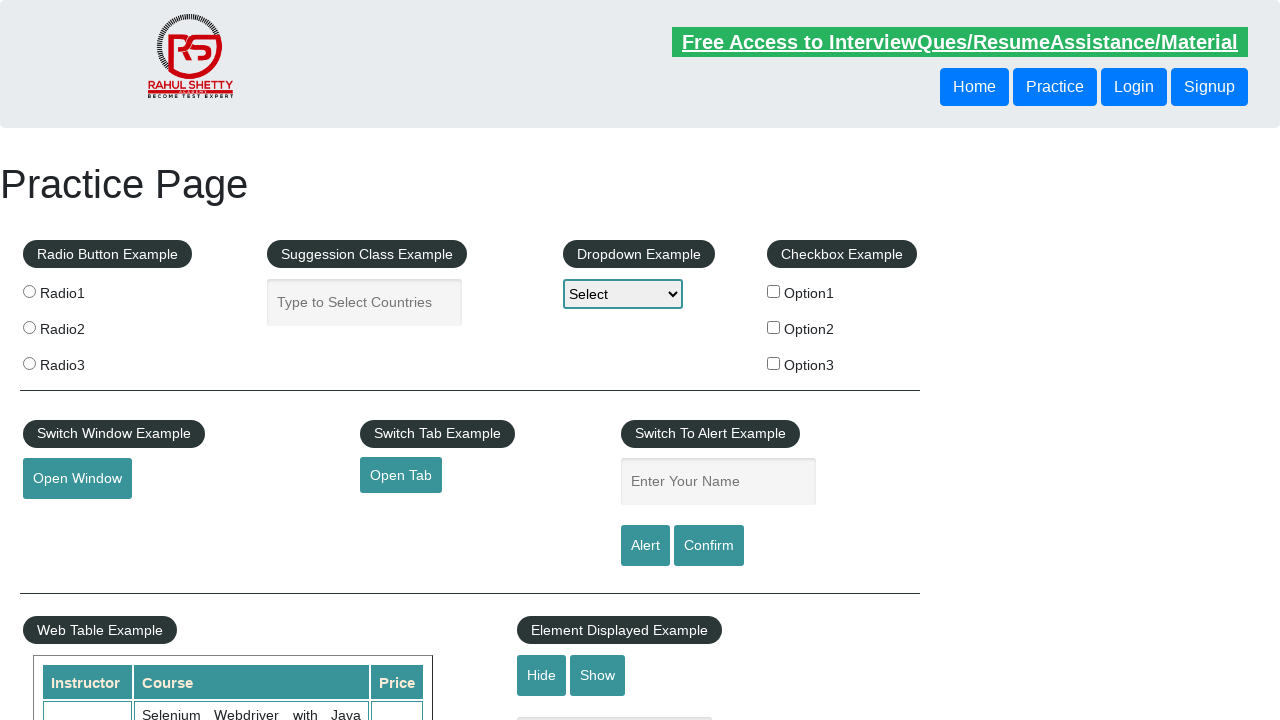

Clicked radio button option 2 at (29, 327) on input[value='radio2']
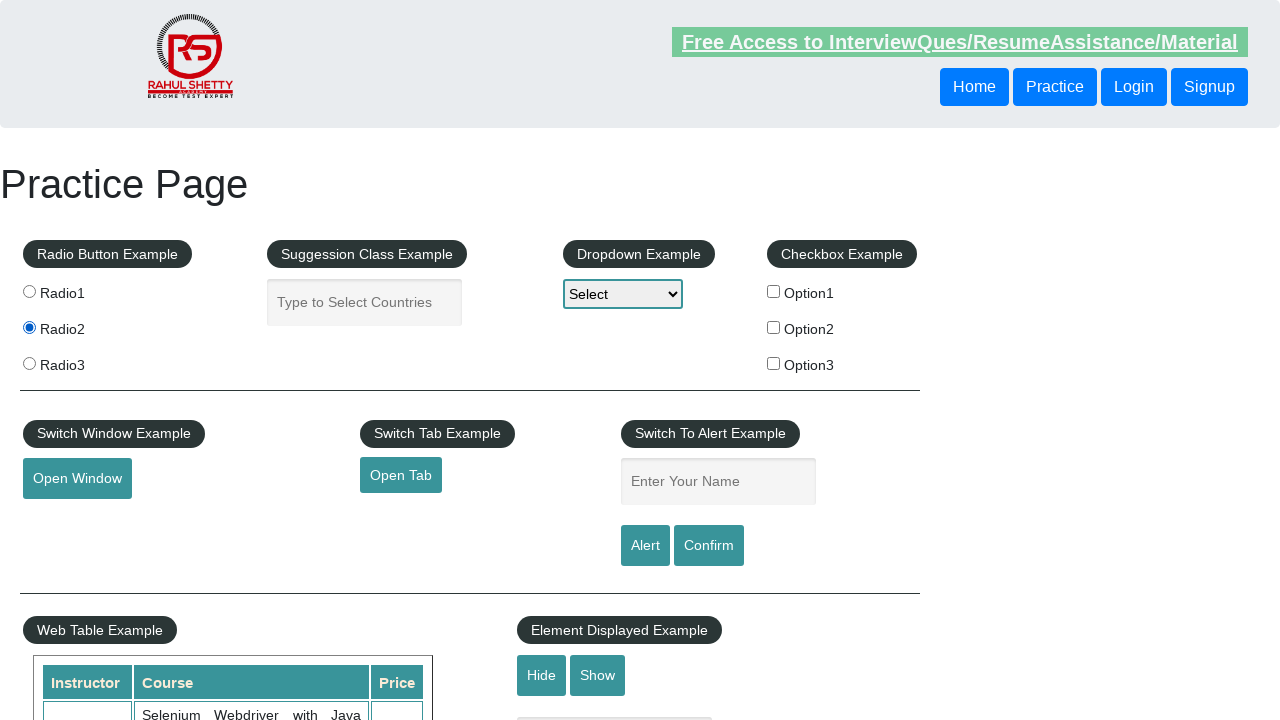

Clicked checkbox option 2 at (774, 327) on #checkBoxOption2
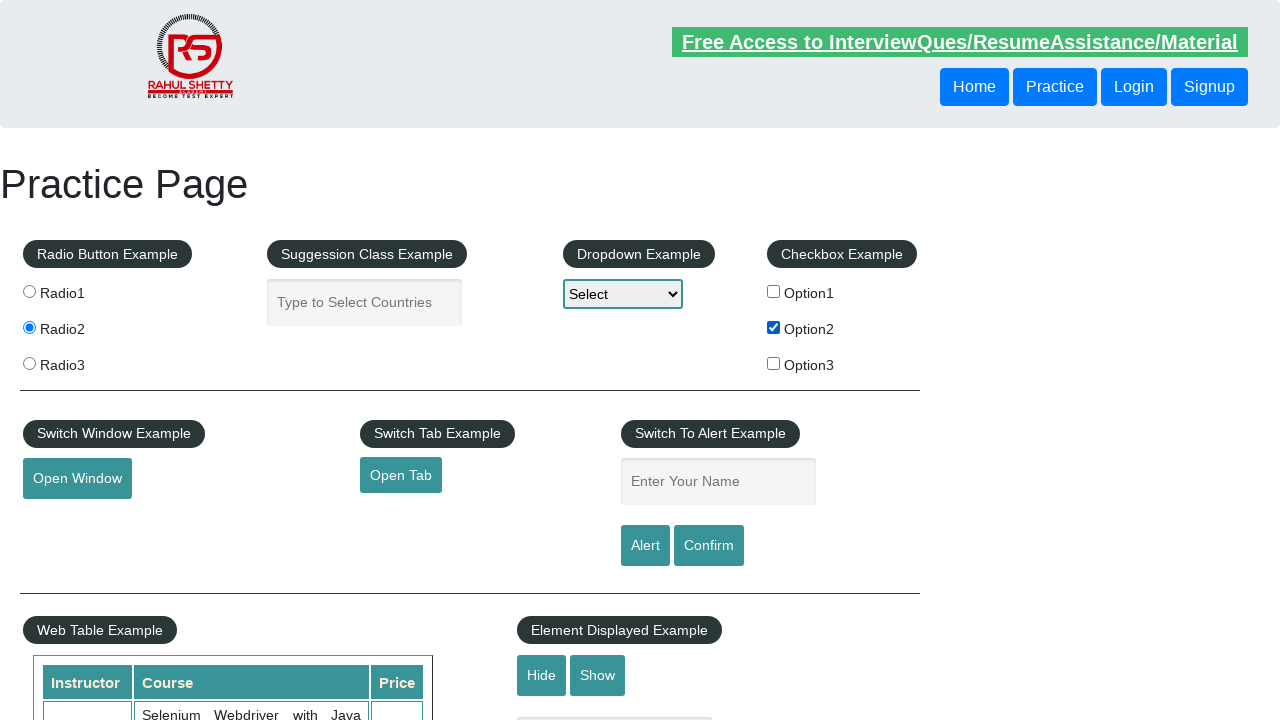

Selected option 3 from dropdown menu on #dropdown-class-example
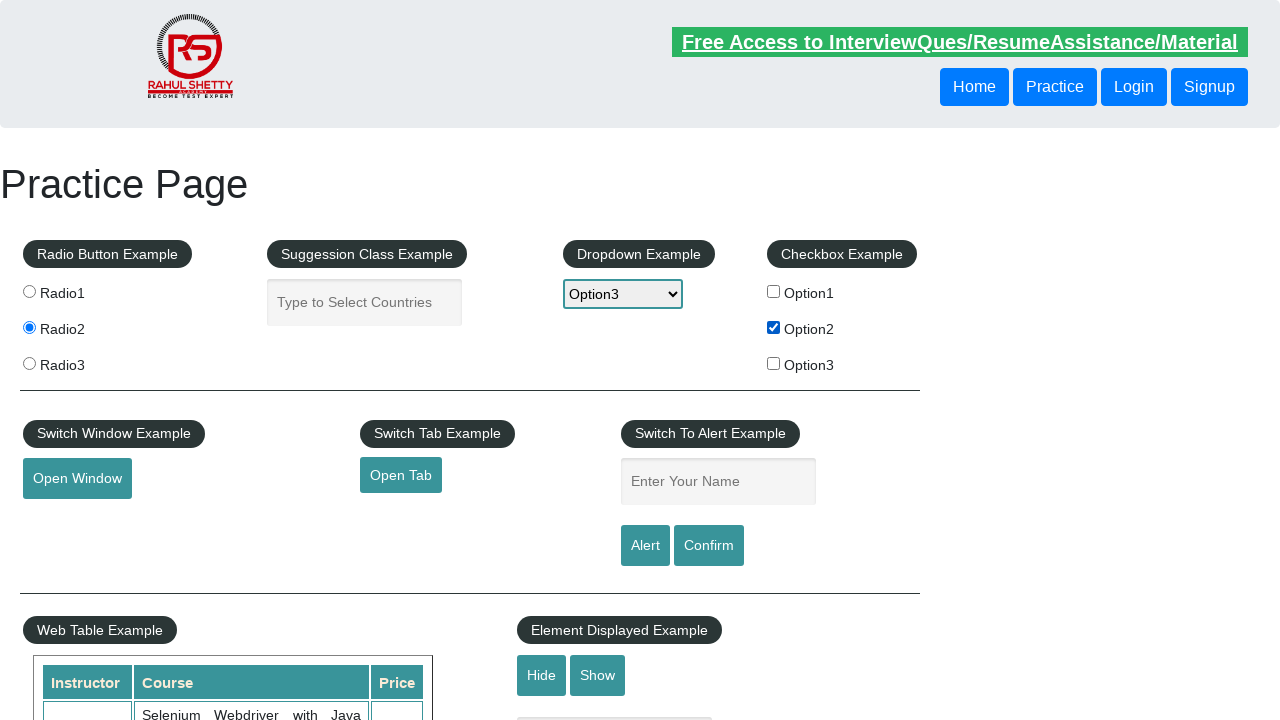

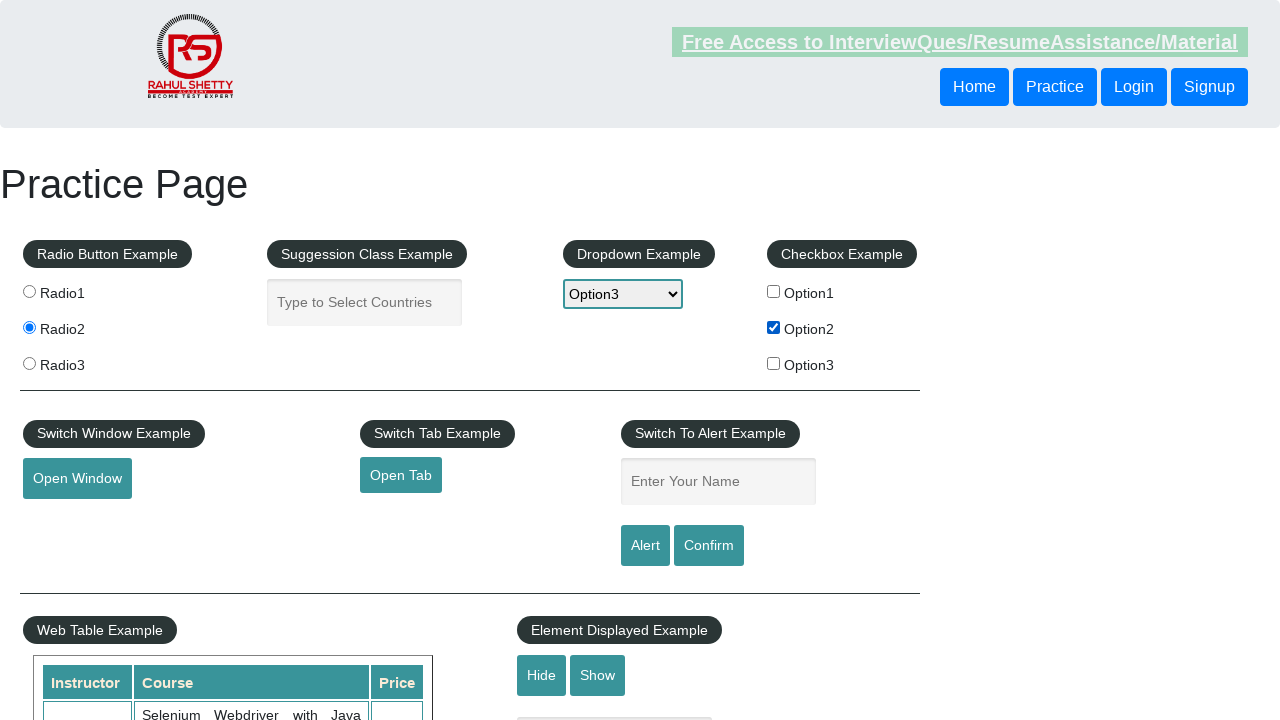